Tests a registration form by filling in first name, last name, and email fields, then submitting the form and verifying the success message appears.

Starting URL: http://suninjuly.github.io/registration1.html

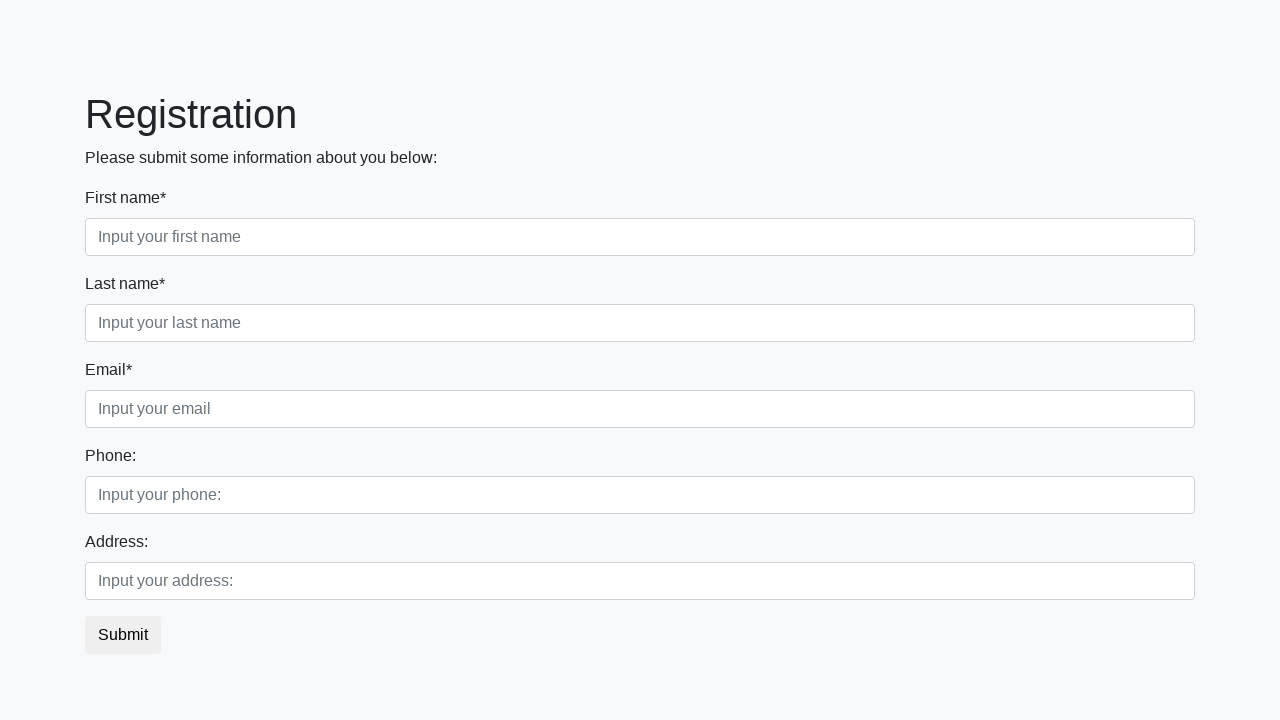

Filled first name field with 'Ivan' on div.first_block input.form-control.first
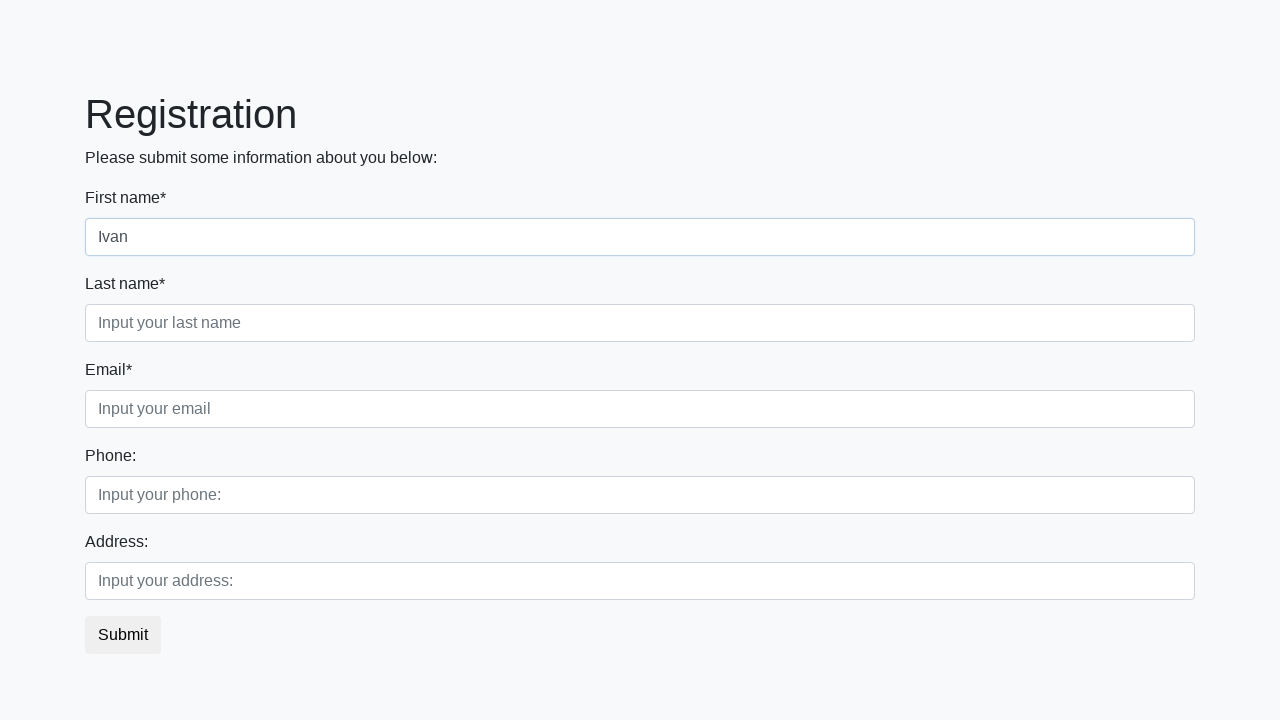

Filled last name field with 'Petrov' on div.first_block input.form-control.second
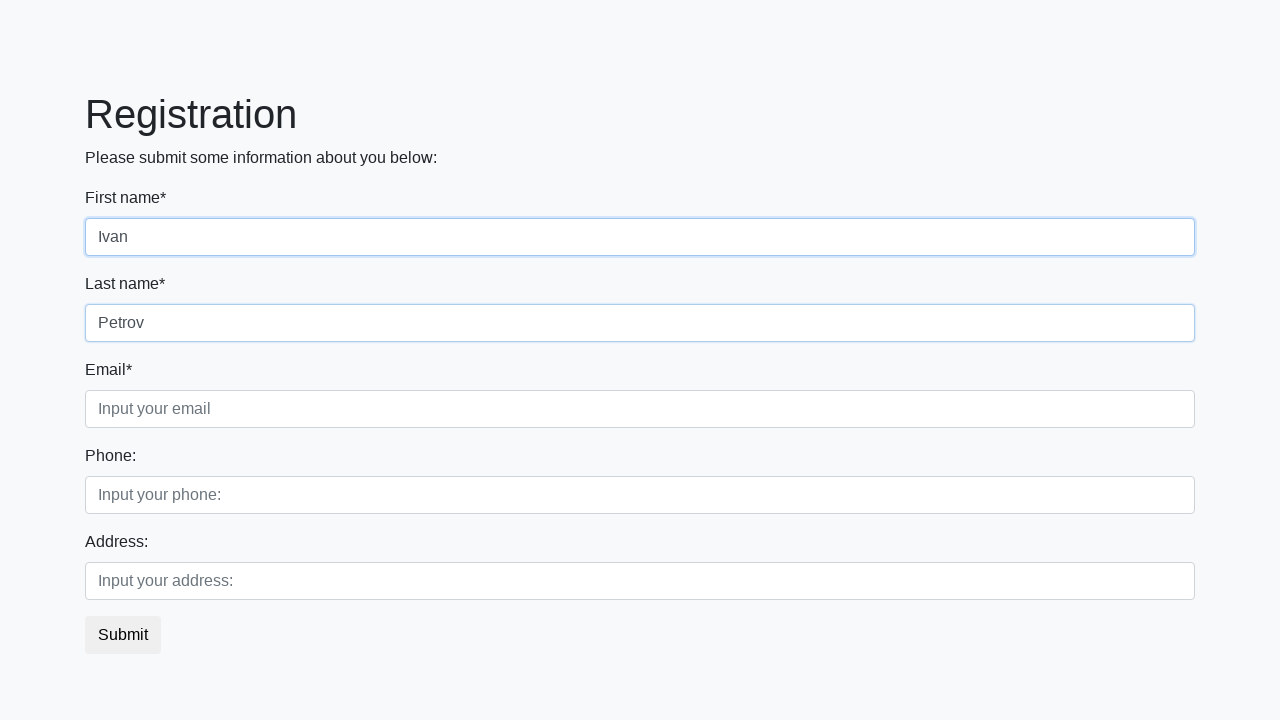

Filled email field with 'marina.test@example.com' on div.first_block input.form-control.third
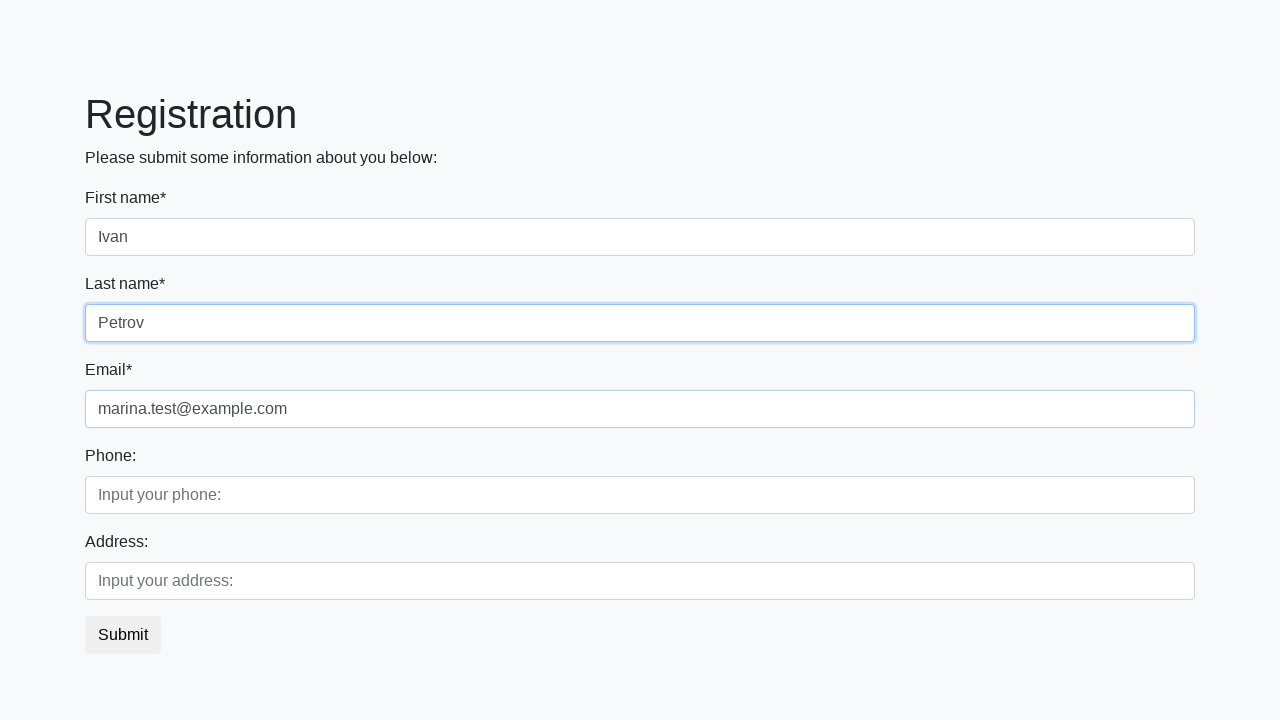

Clicked submit button to register at (123, 635) on button.btn
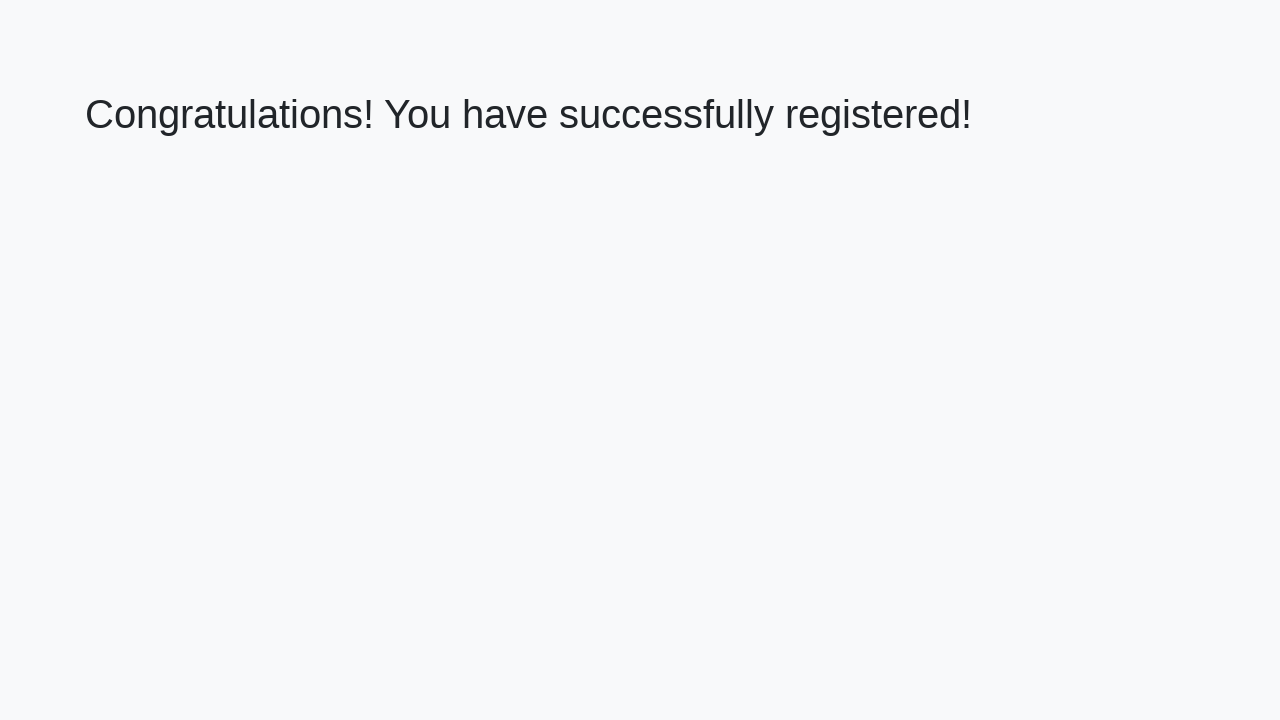

Success message heading loaded
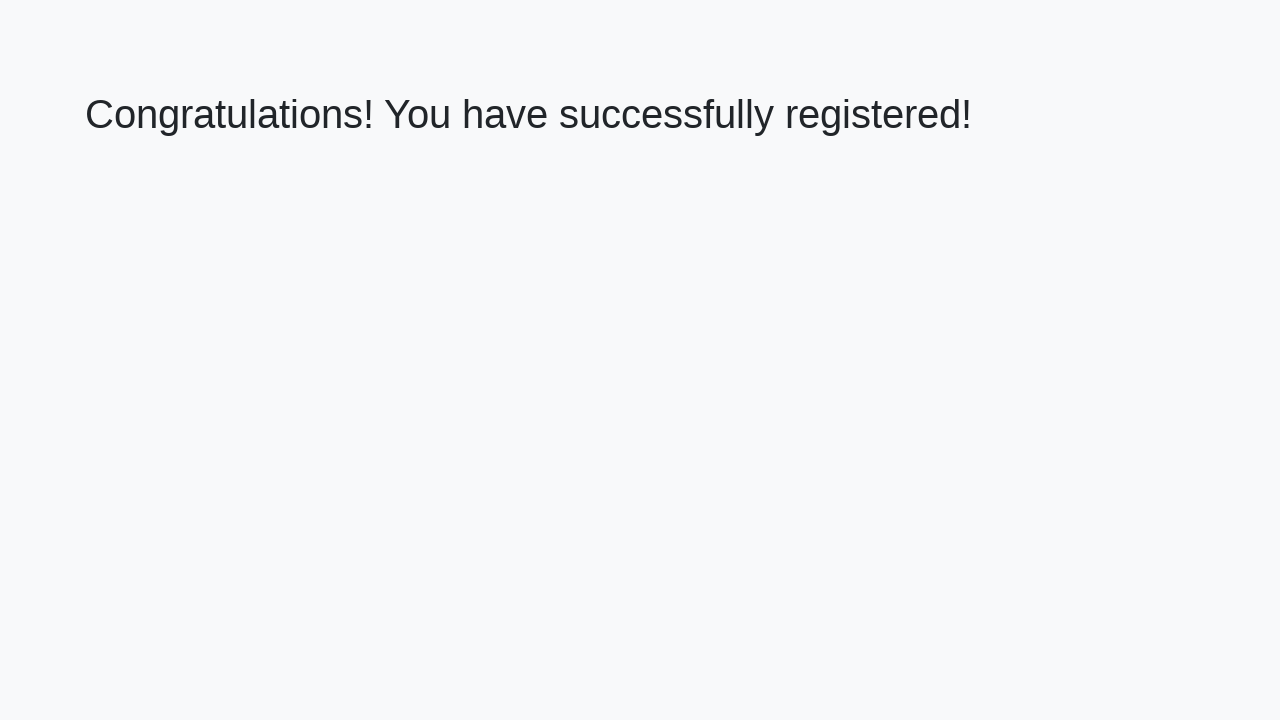

Retrieved success message text
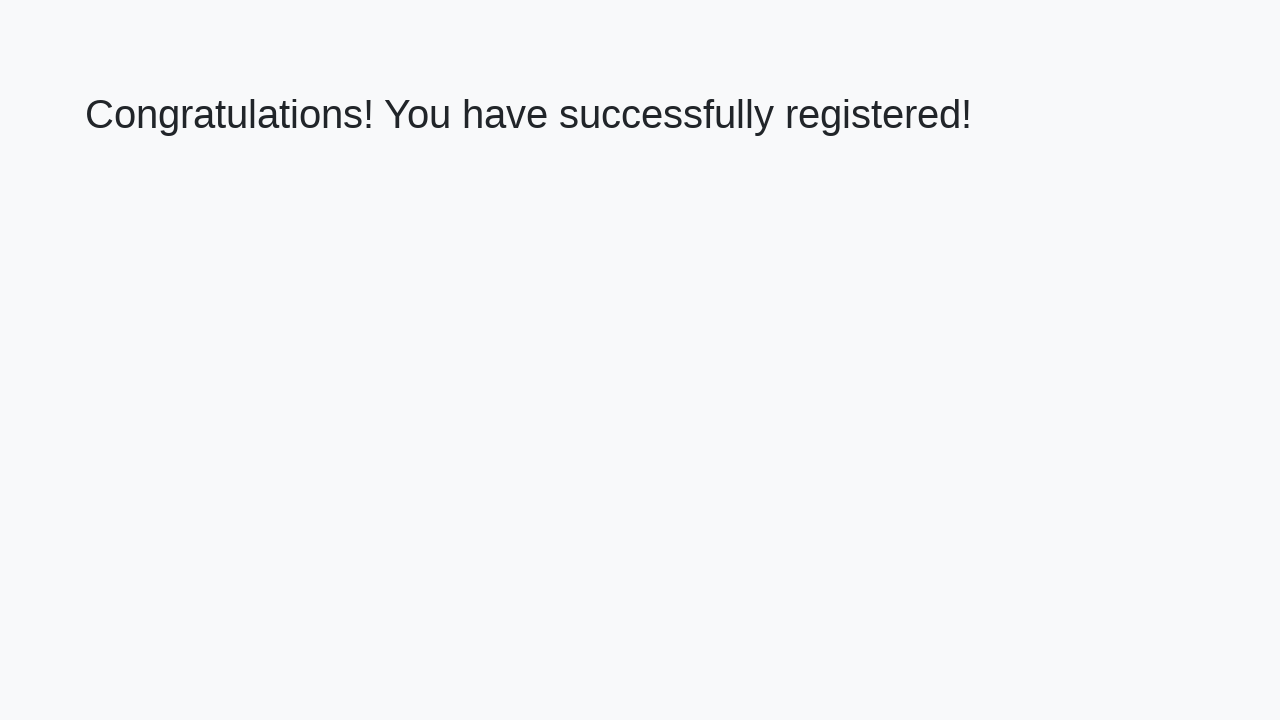

Verified success message: 'Congratulations! You have successfully registered!'
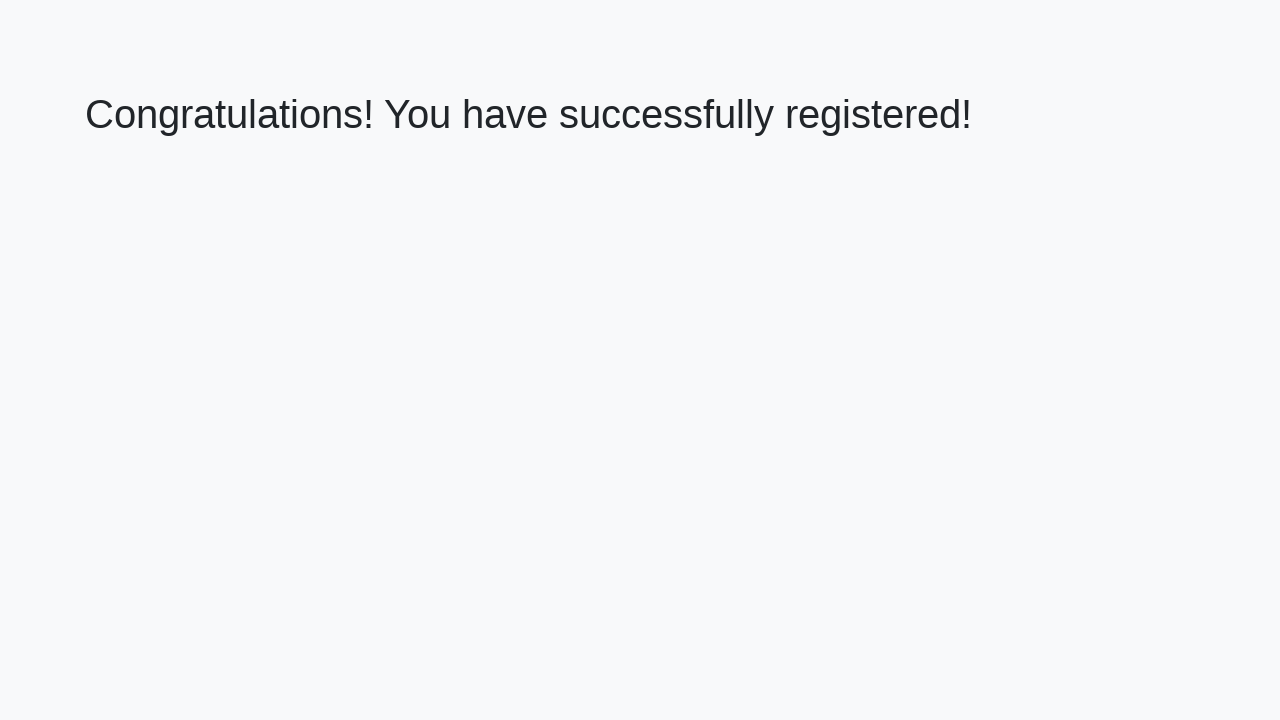

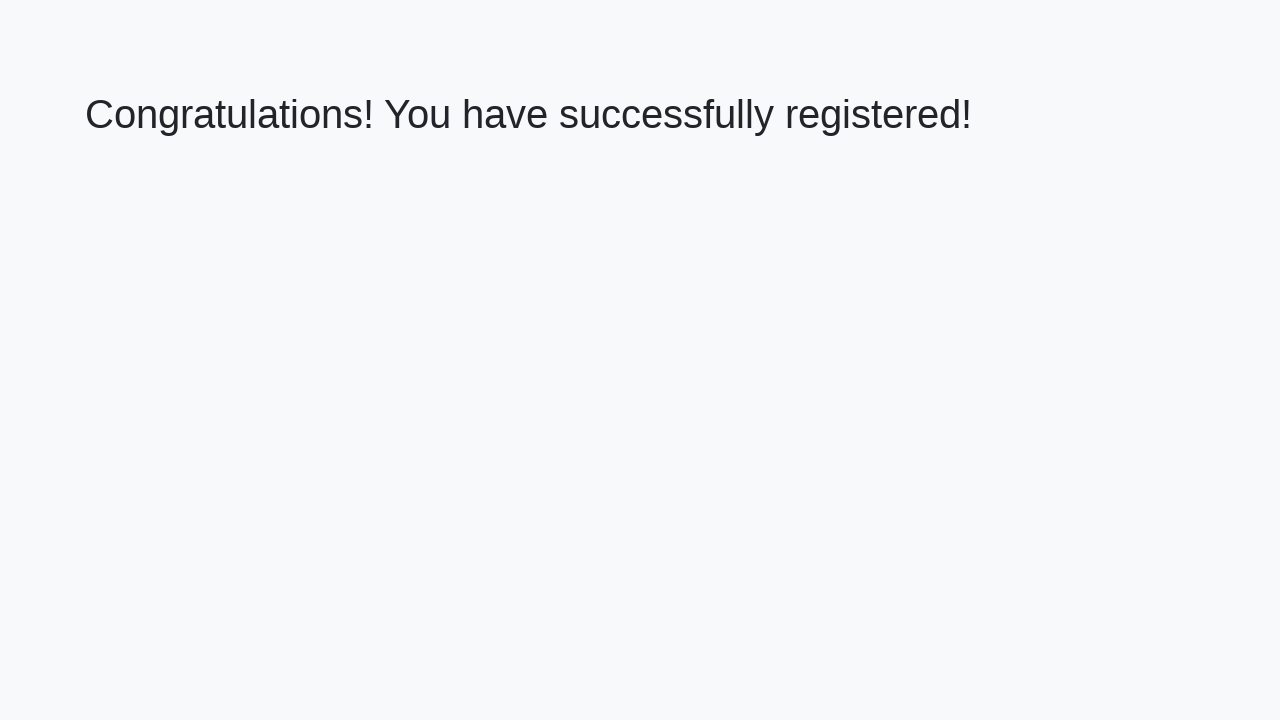